Tests radio button functionality on a demo page by clicking the "Impressive" radio button and verifying the output text, then checking if the "No" radio button is disabled

Starting URL: https://demoqa.com/radio-button

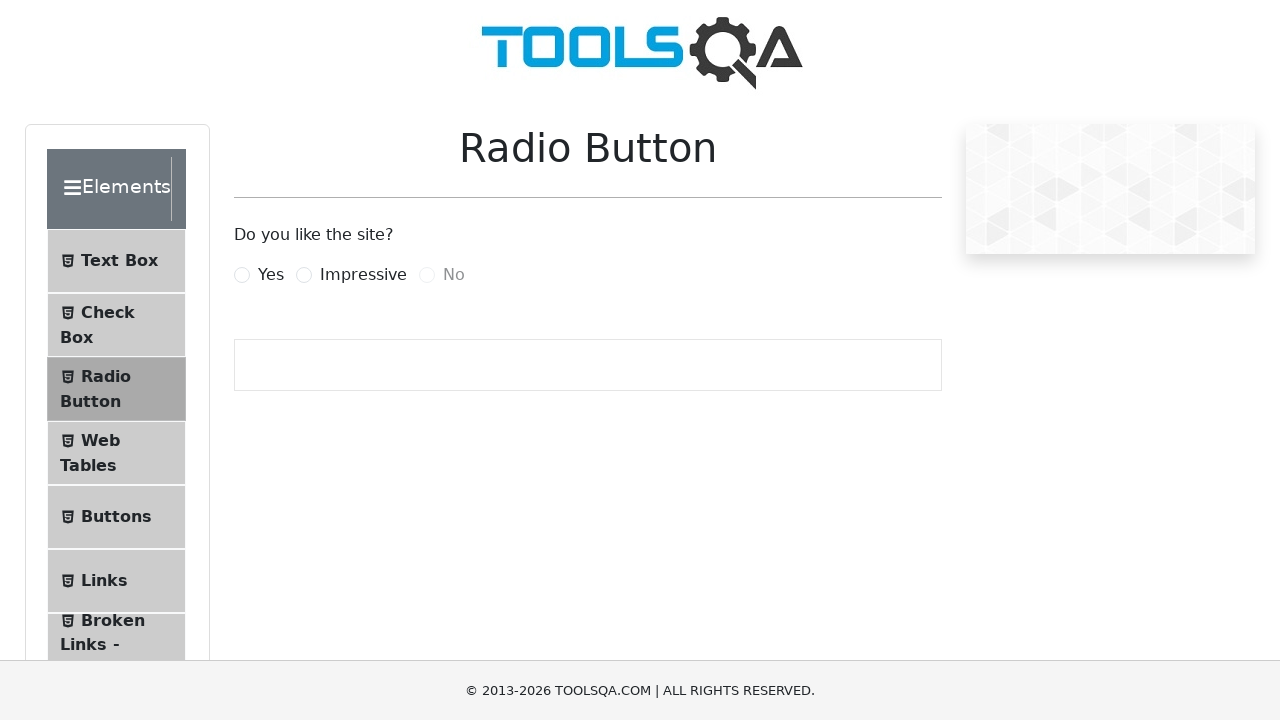

Located the 'Impressive' radio button label
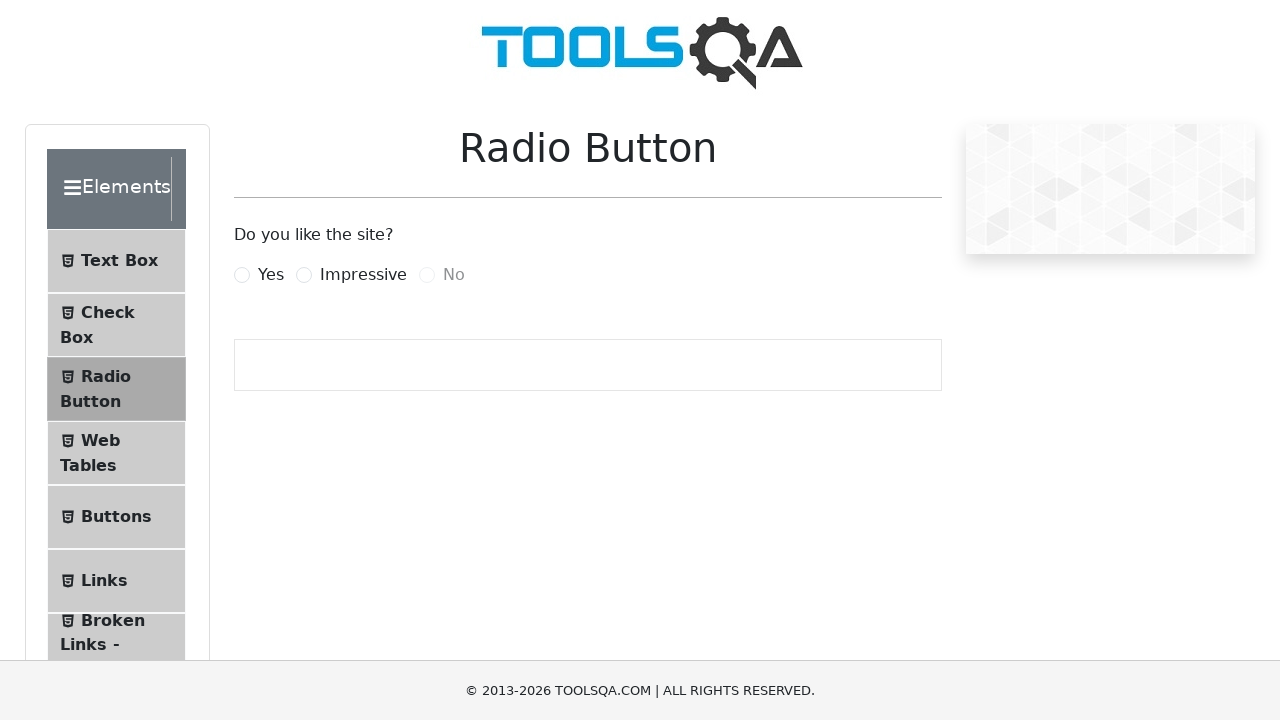

Verified 'Impressive' radio button is enabled
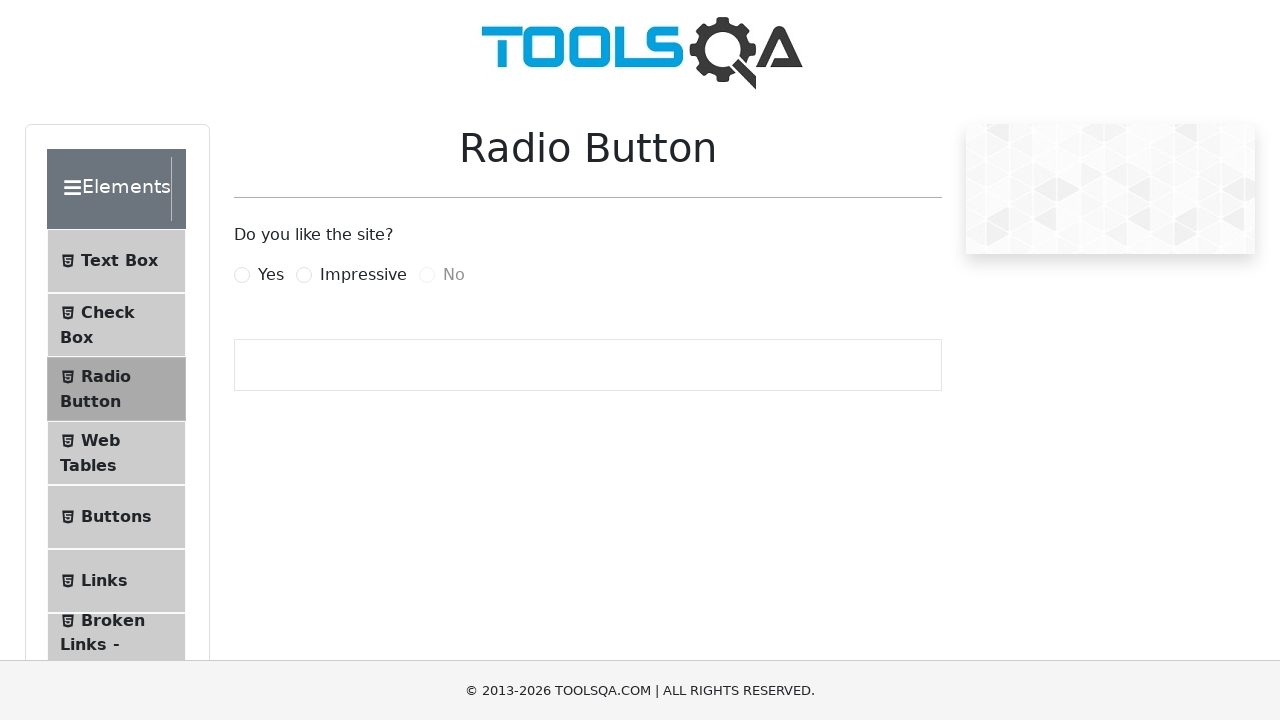

Clicked the 'Impressive' radio button at (363, 275) on label[for='impressiveRadio']
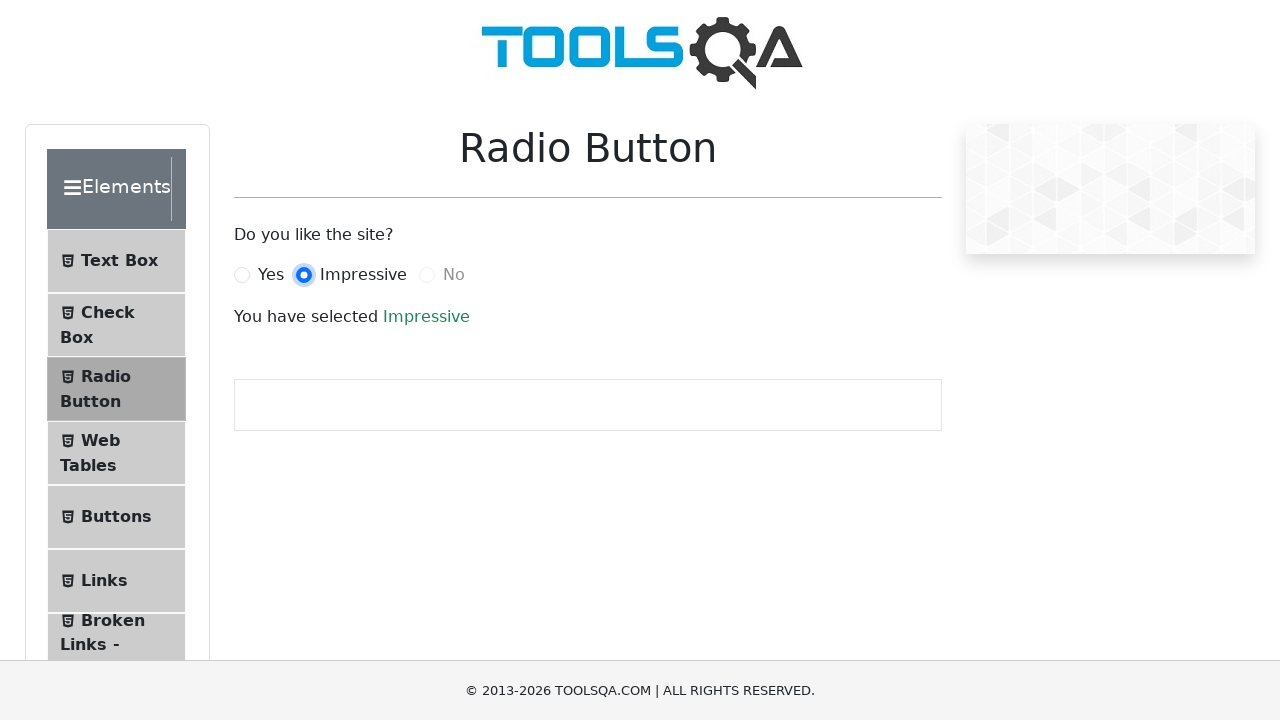

Output text element loaded after selecting 'Impressive'
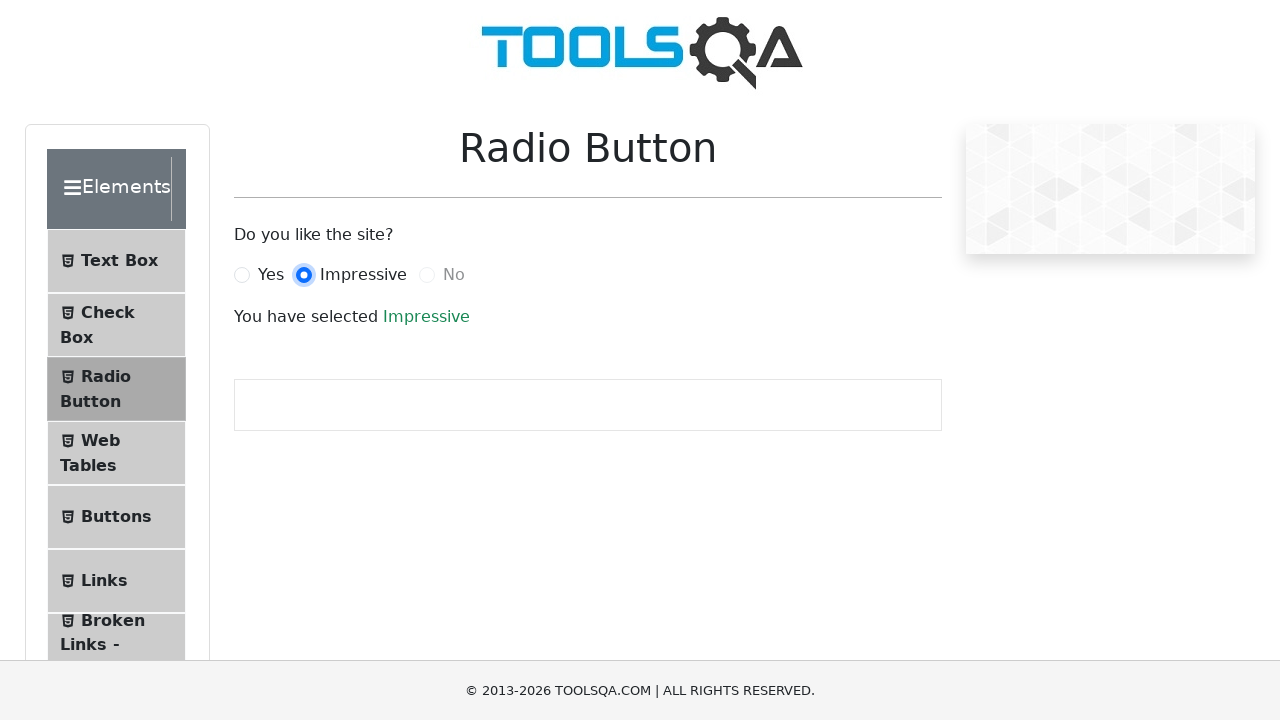

Located the 'No' radio button
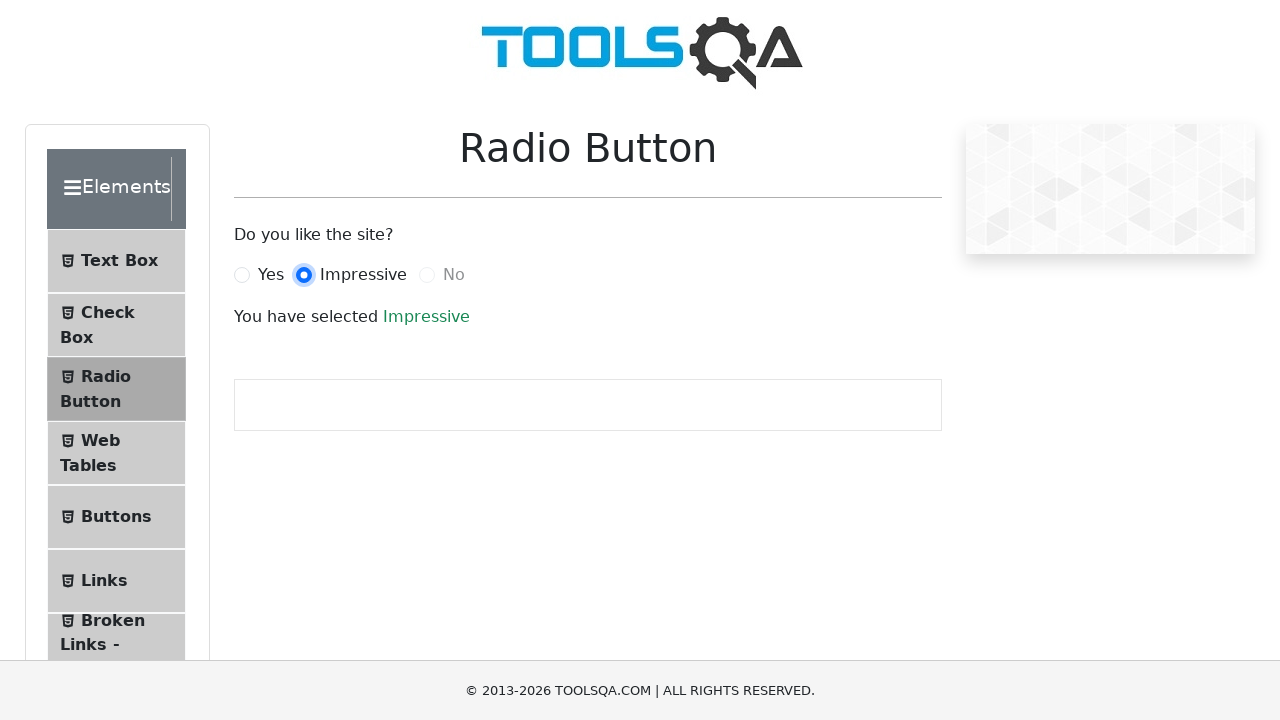

Checked if 'No' radio button is enabled/disabled
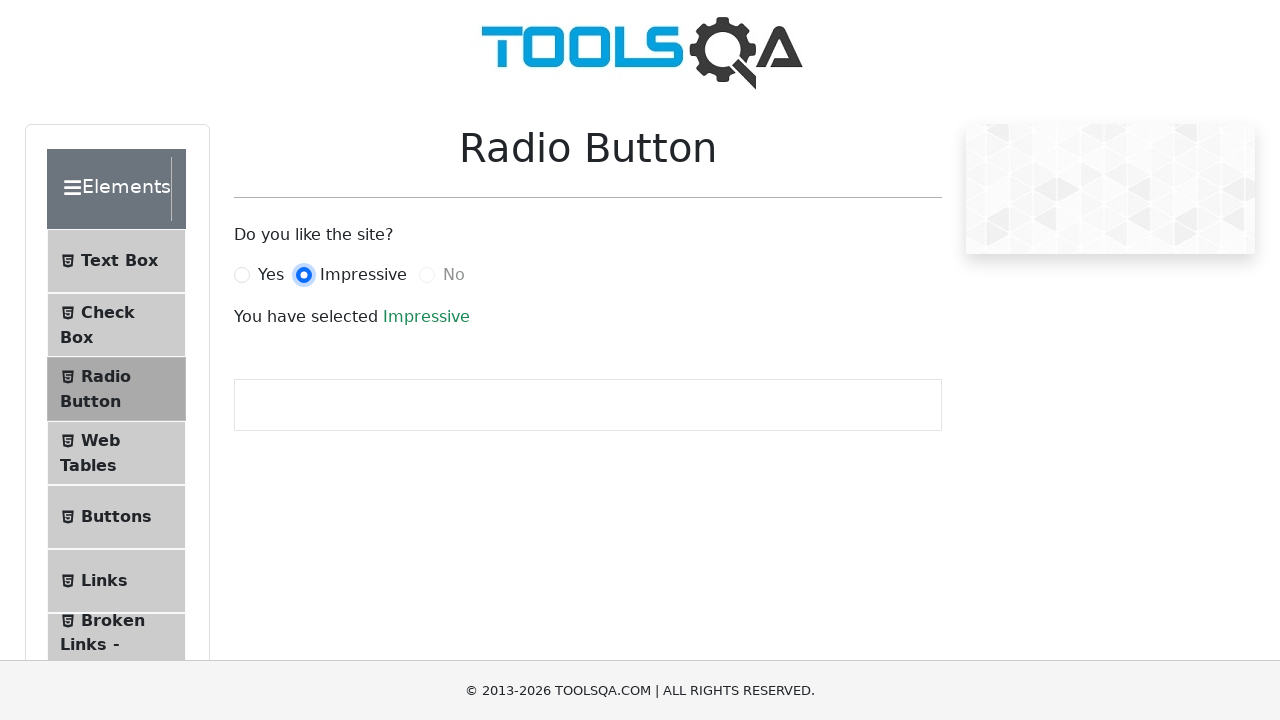

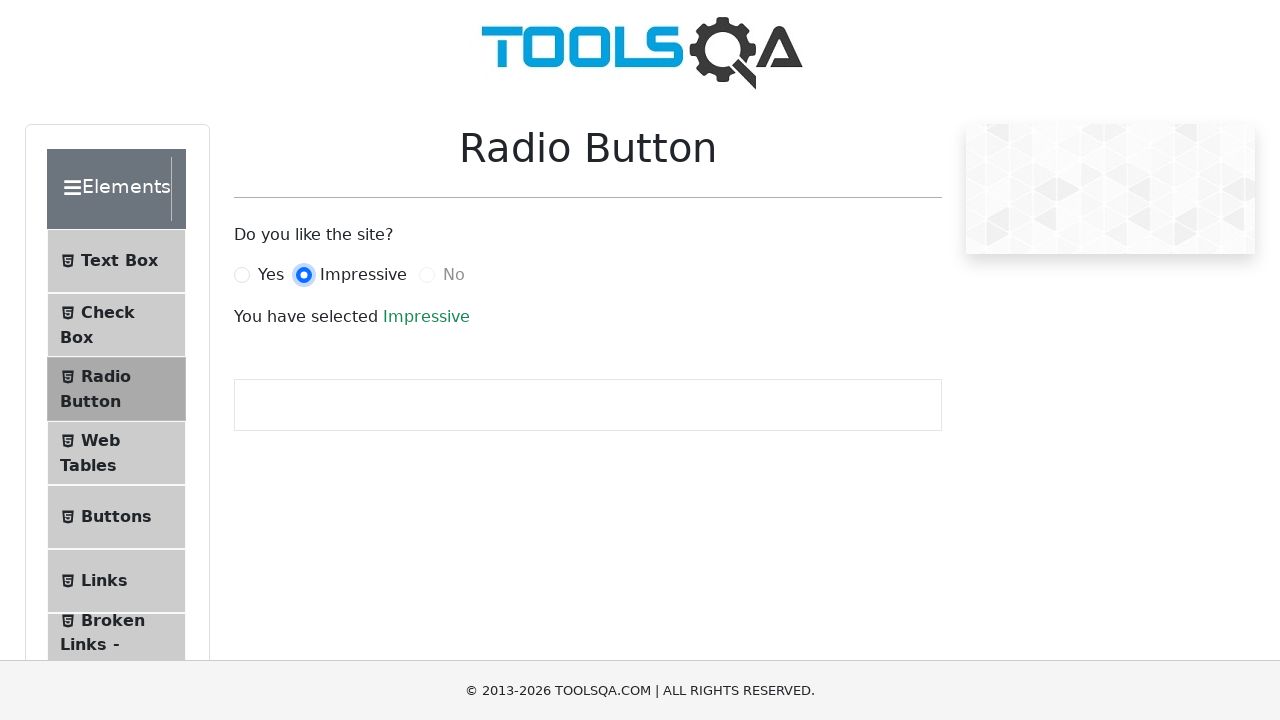